Tests regular click functionality by clicking a button and verifying the dynamic click message appears

Starting URL: https://demoqa.com/buttons

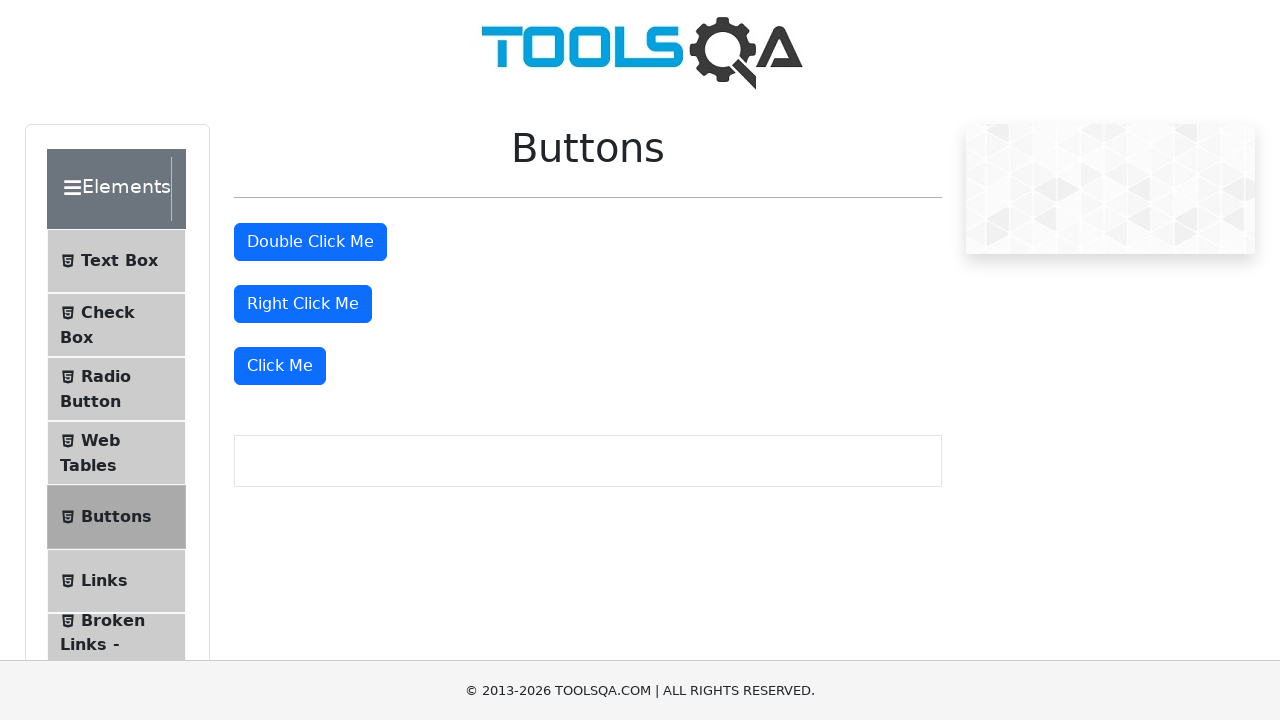

Clicked the 'Click Me' button at (280, 366) on xpath=//button[text()='Click Me']
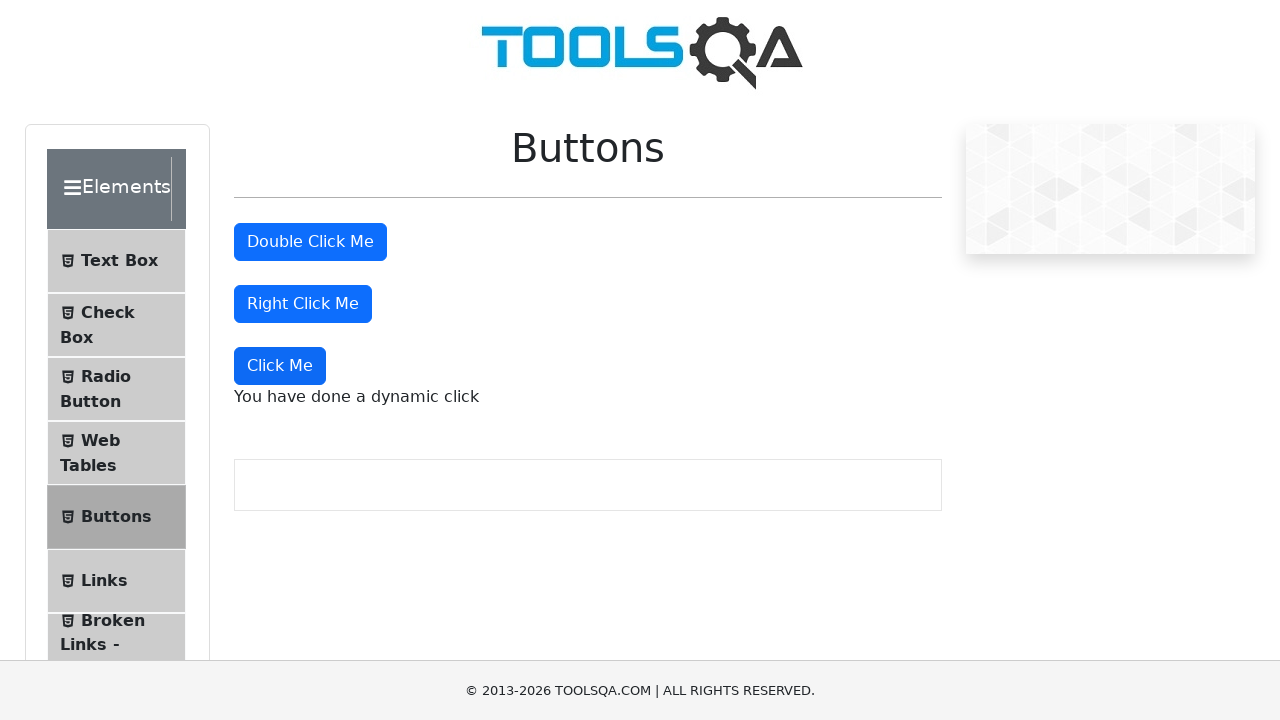

Dynamic click message appeared
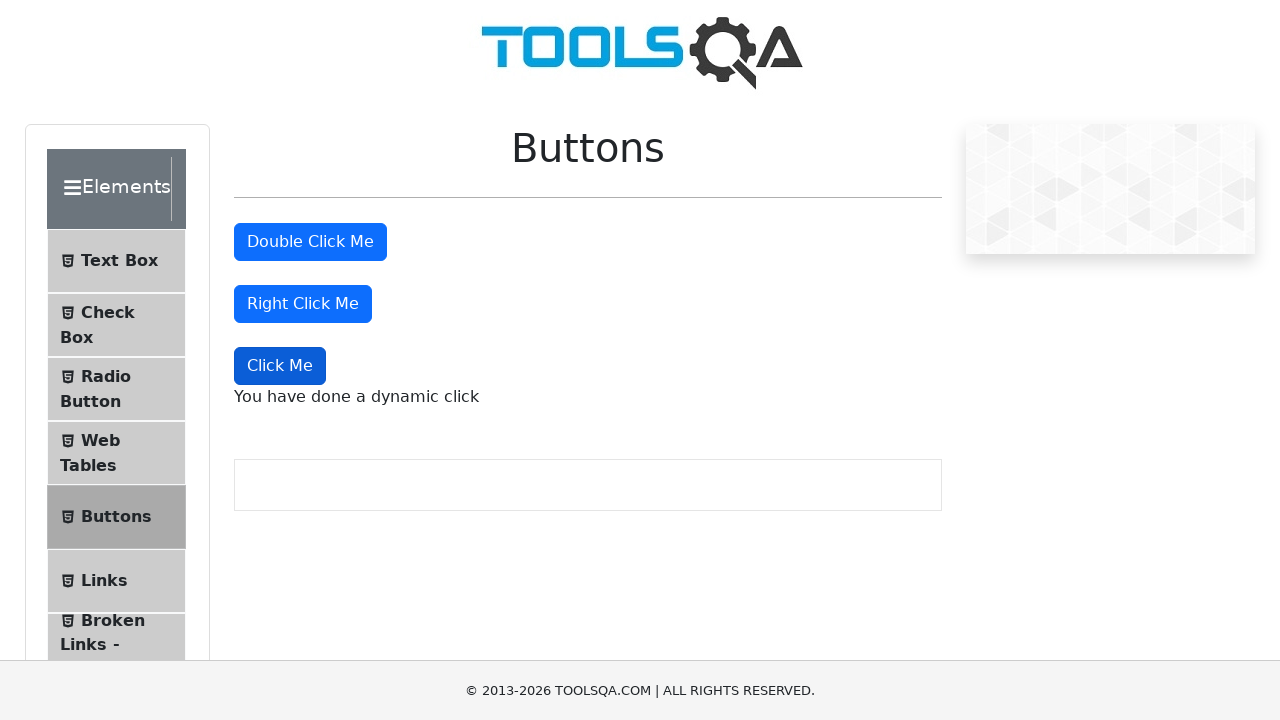

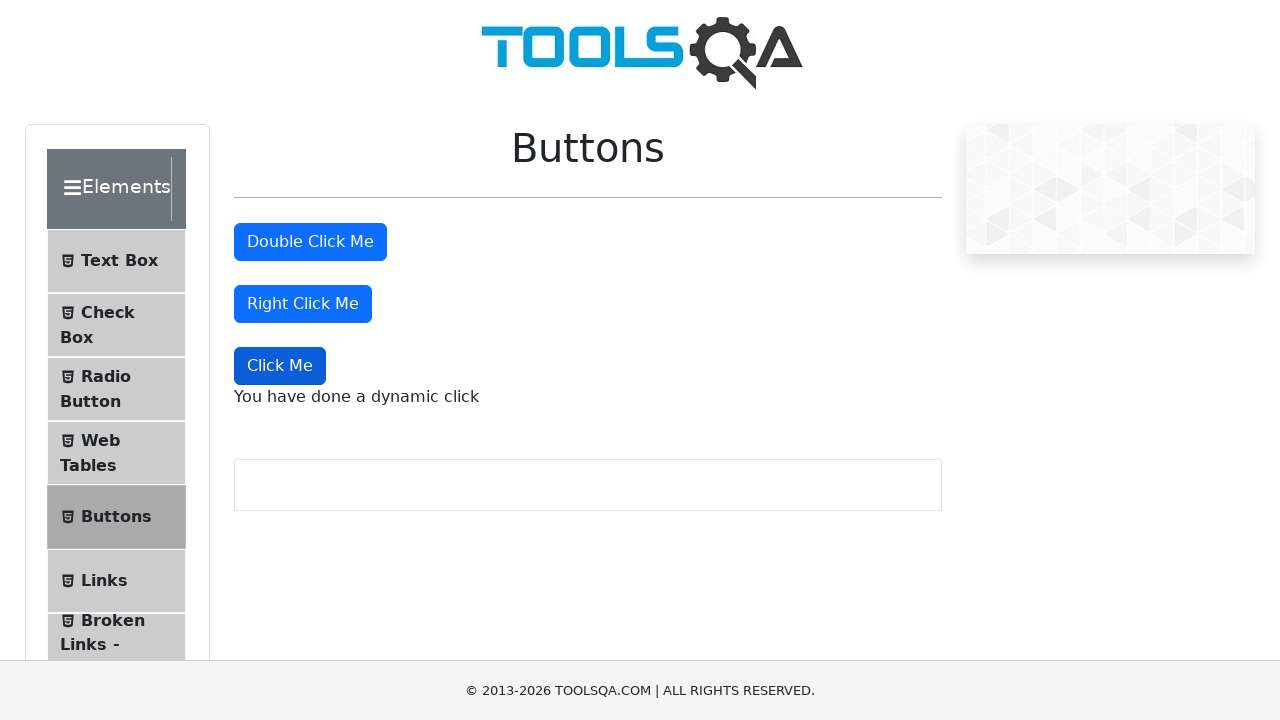